Tests iframe handling by navigating to a page with nested frames, switching to a frame by name, and locating an element within that frame

Starting URL: https://www.tutorialspoint.com/selenium/practice/nestedframes.php

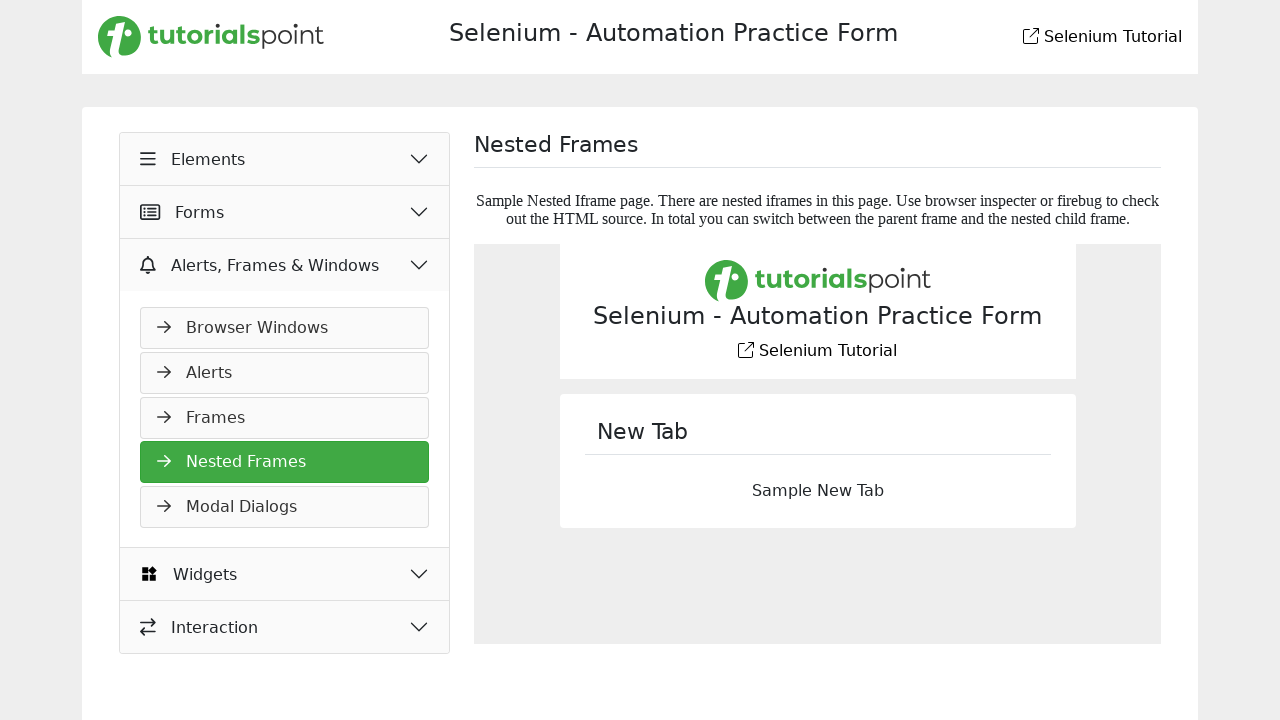

Navigated to nested frames practice page
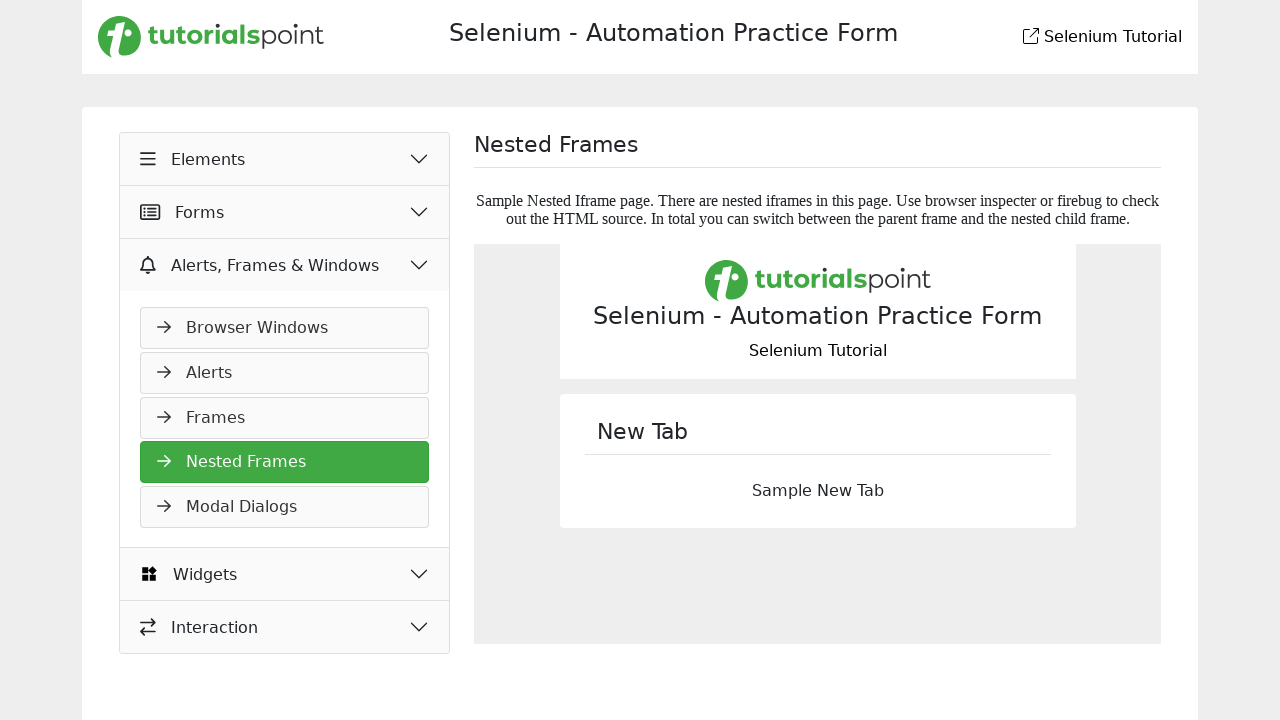

Located iframe with name 'frame1'
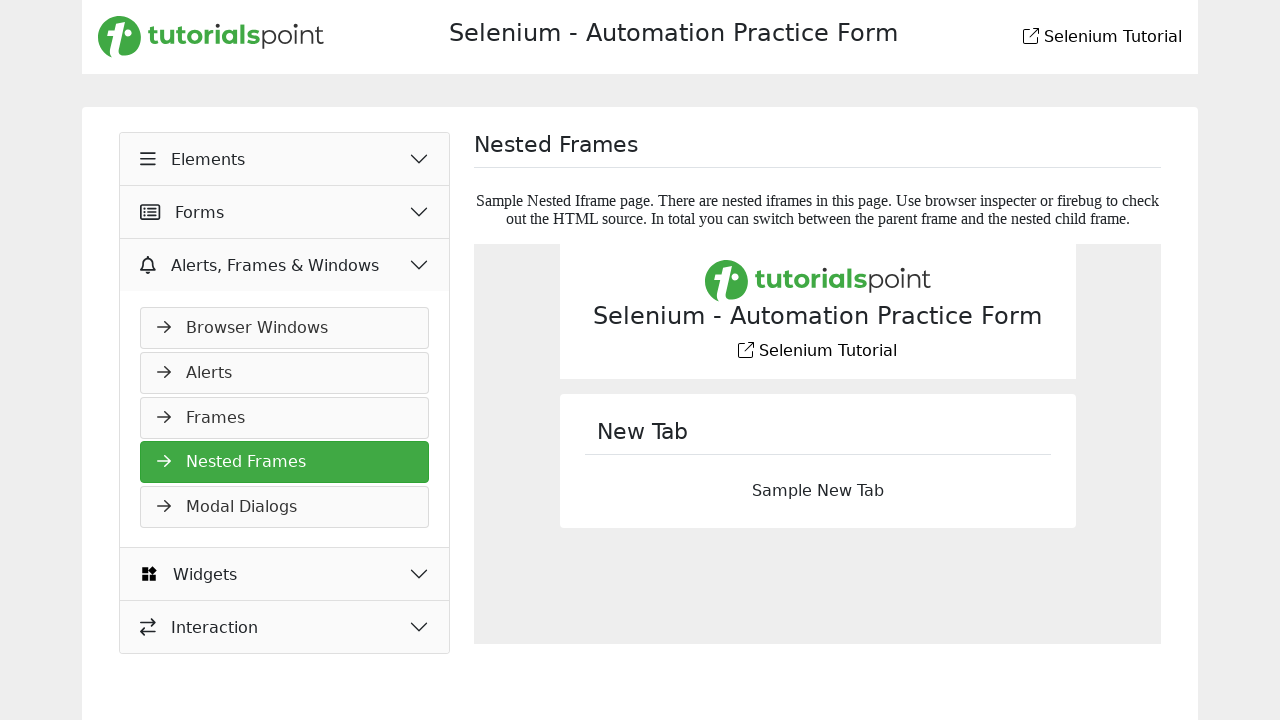

Located heading element within frame1
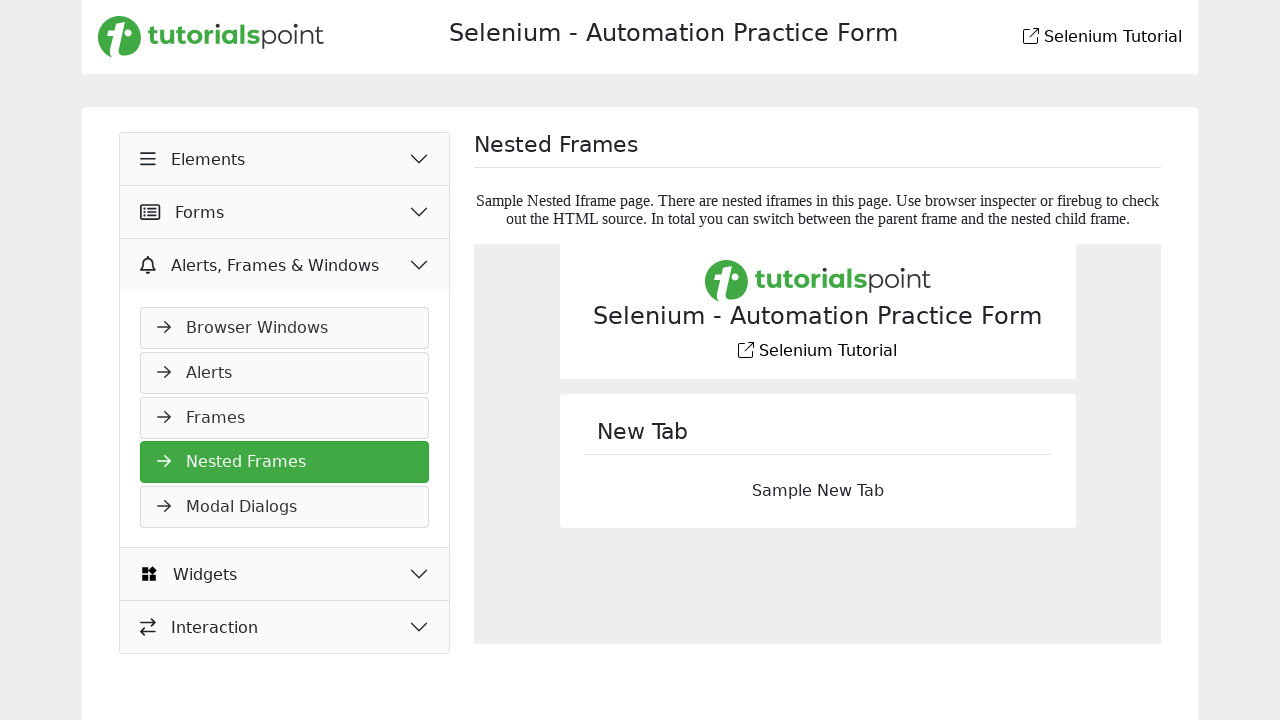

Heading element is now visible in frame1
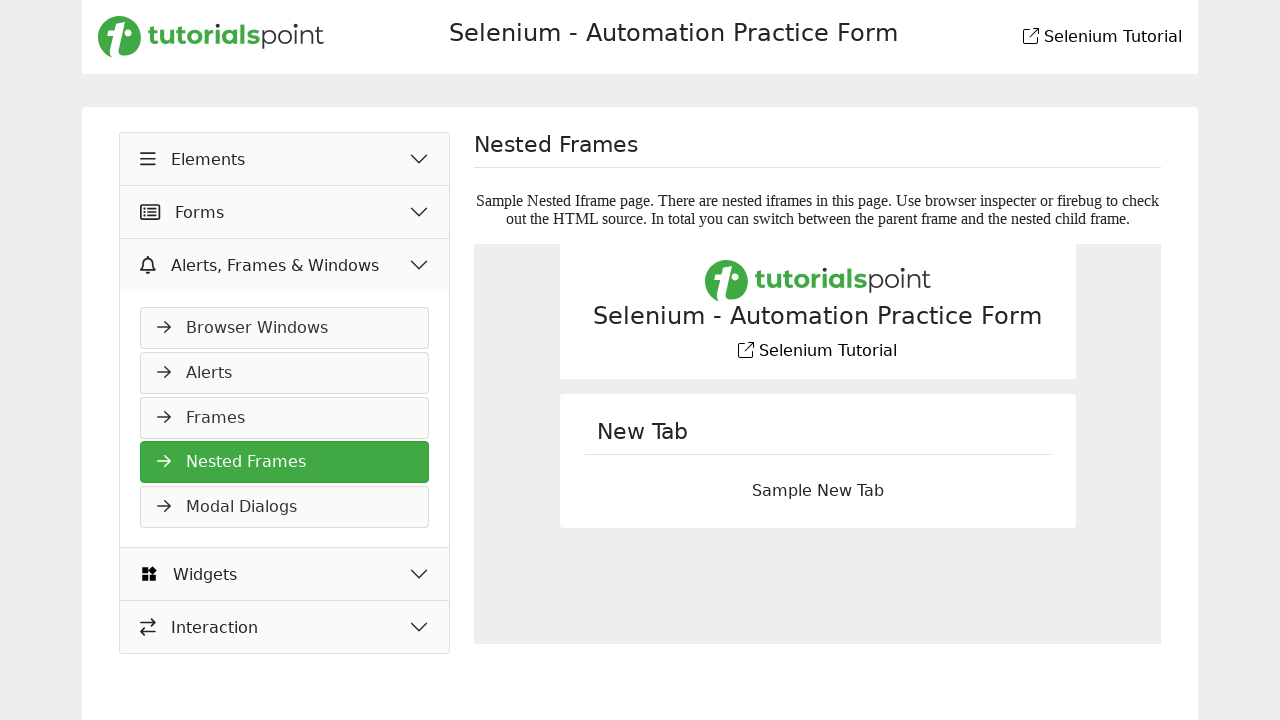

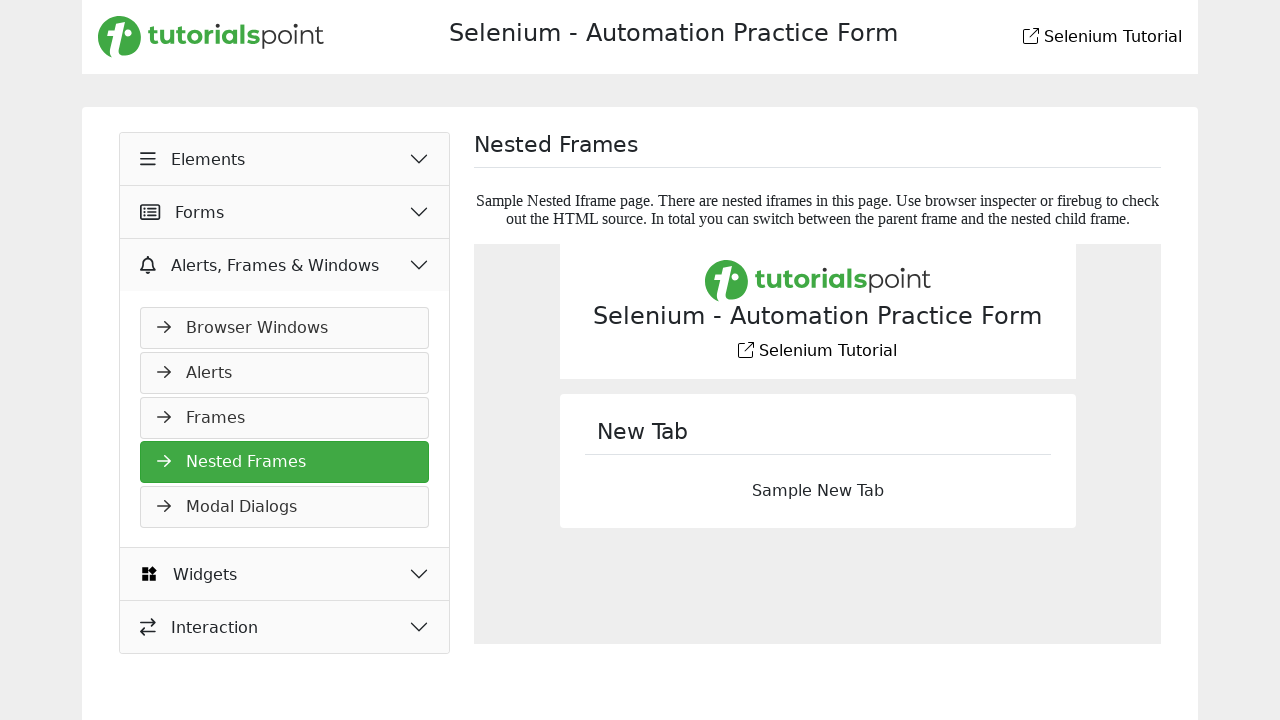